Tests sorting the Due column in table2 (with semantic class attributes) in ascending order using cleaner CSS selectors

Starting URL: http://the-internet.herokuapp.com/tables

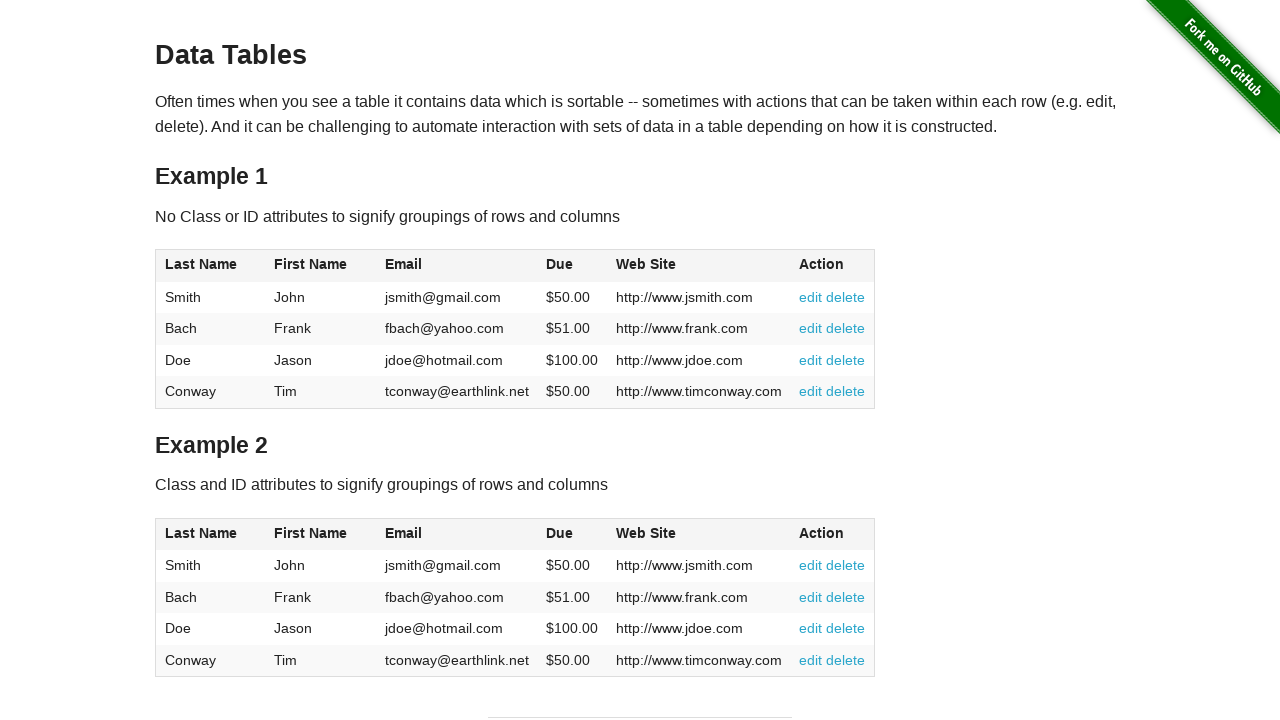

Clicked Due column header in table2 to sort in ascending order at (560, 533) on #table2 thead .dues
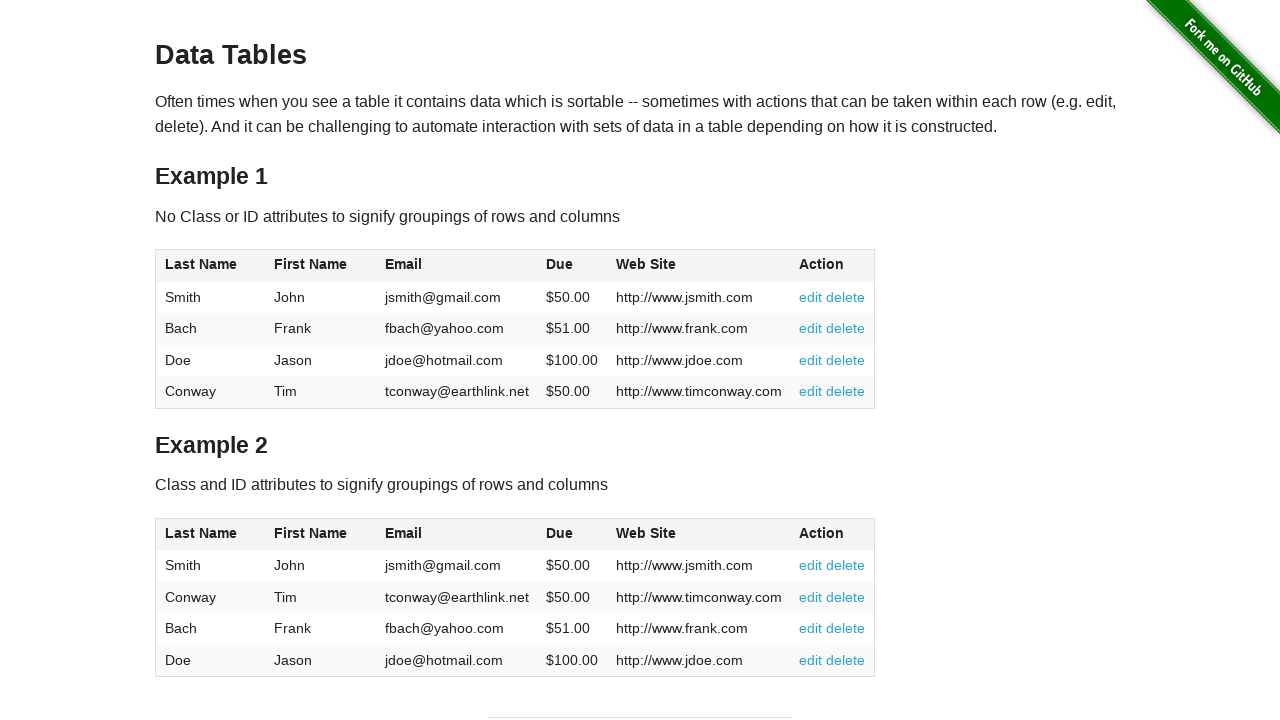

Verified table2 Due column cells are present after sorting
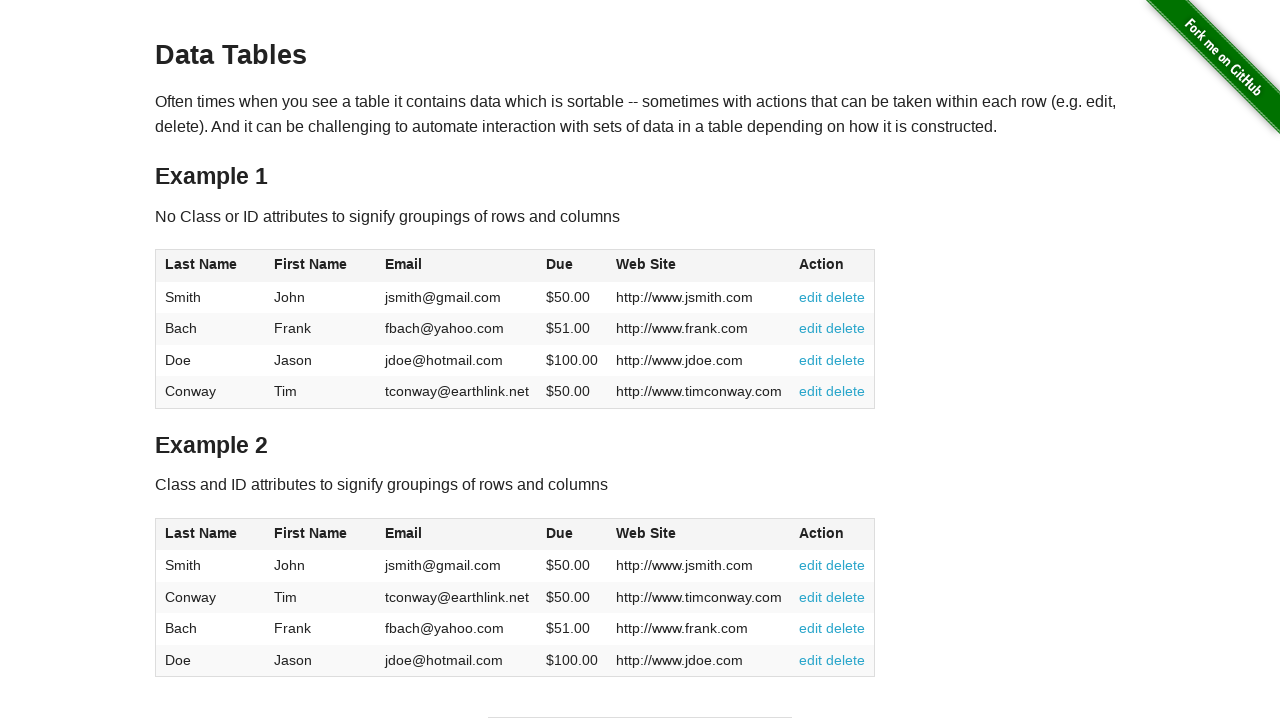

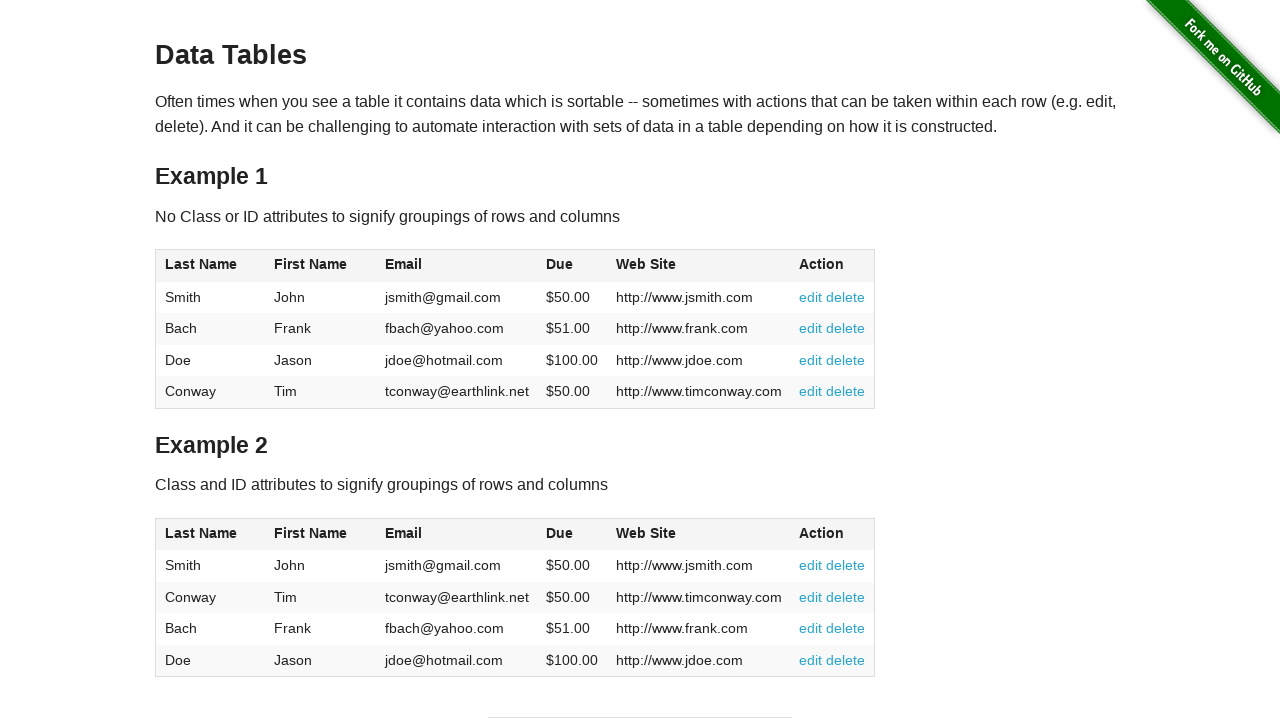